Tests that the OrangeHRM page loads correctly by verifying the page title equals "OrangeHRM"

Starting URL: http://alchemy.hguy.co/orangehrm

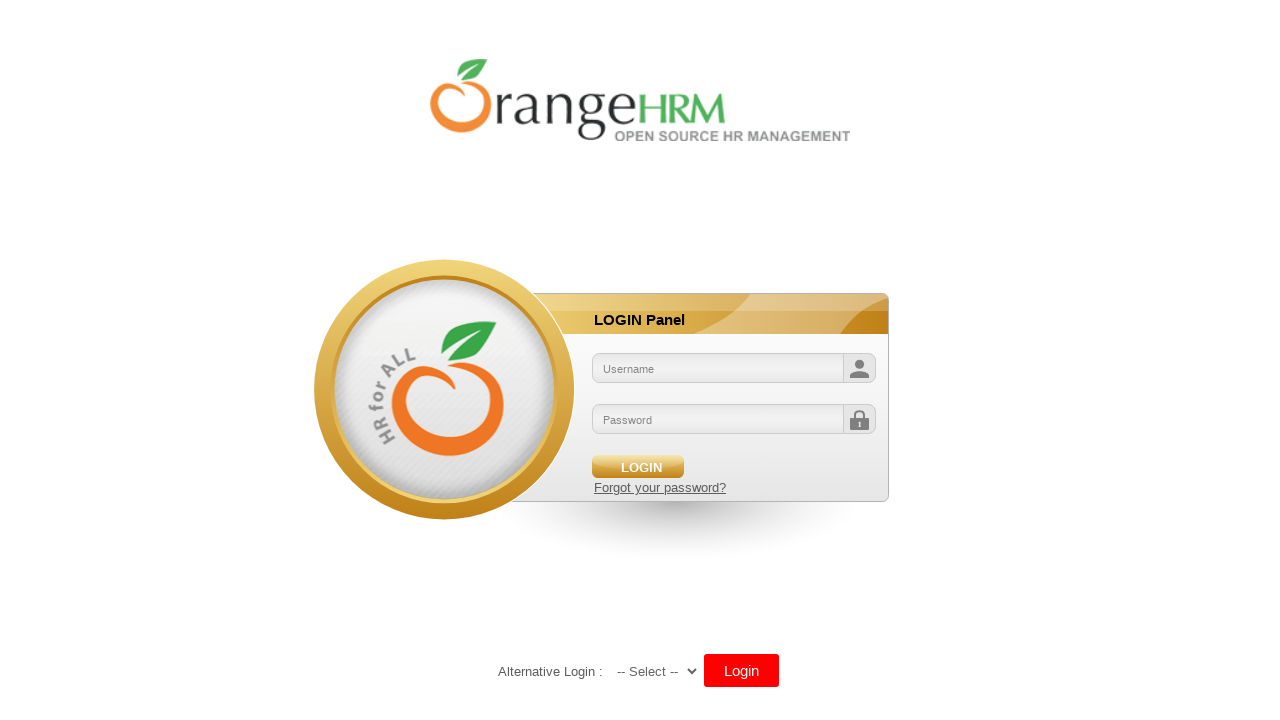

Waited for page to load with domcontentloaded state
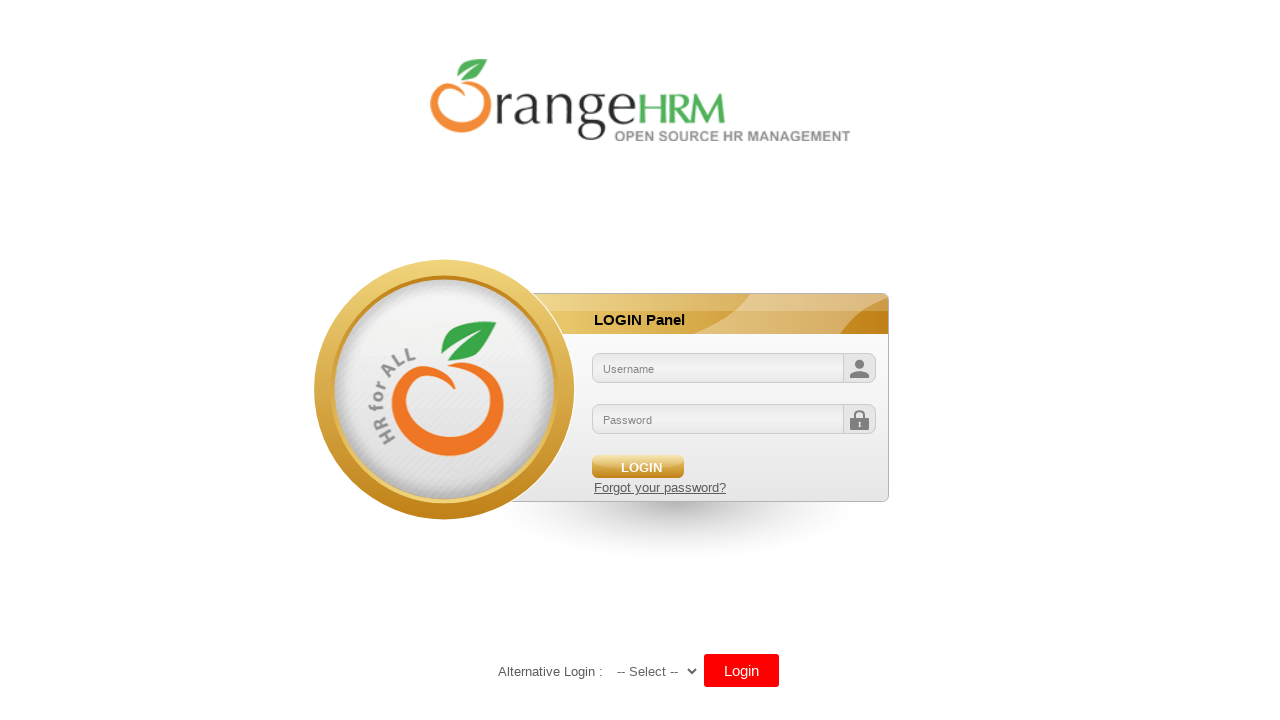

Retrieved page title: OrangeHRM
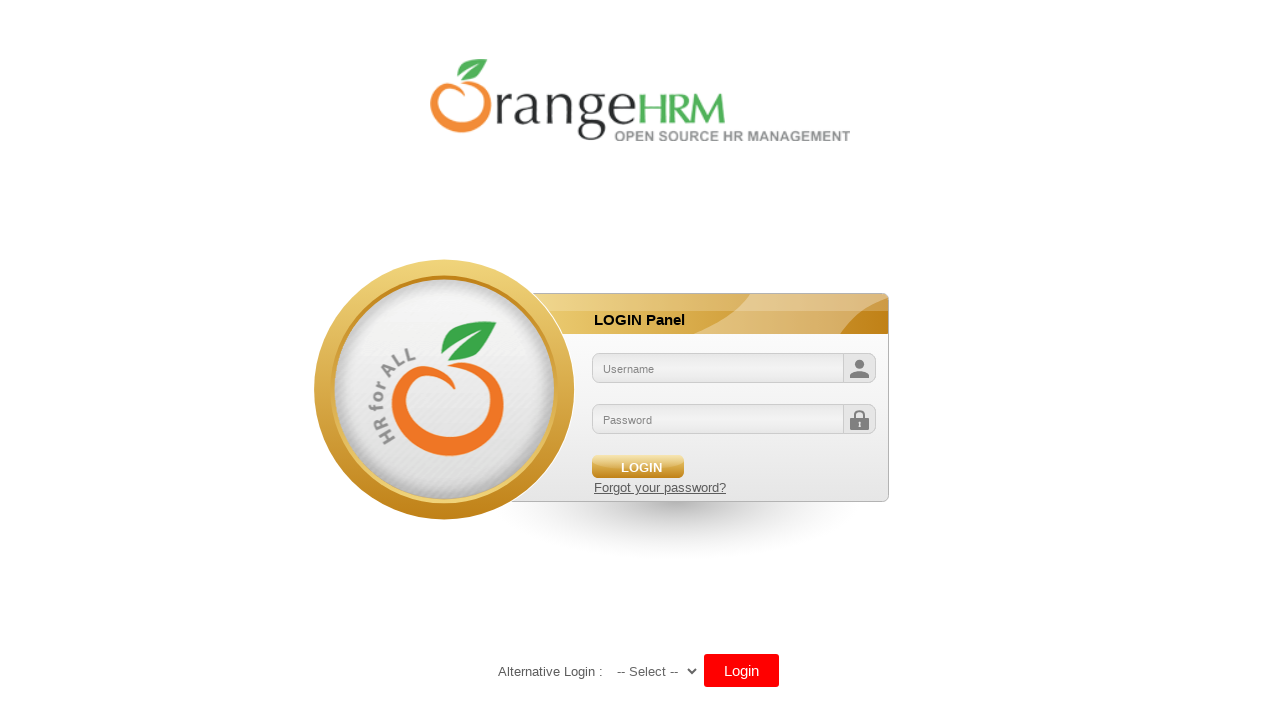

Verified page title equals 'OrangeHRM'
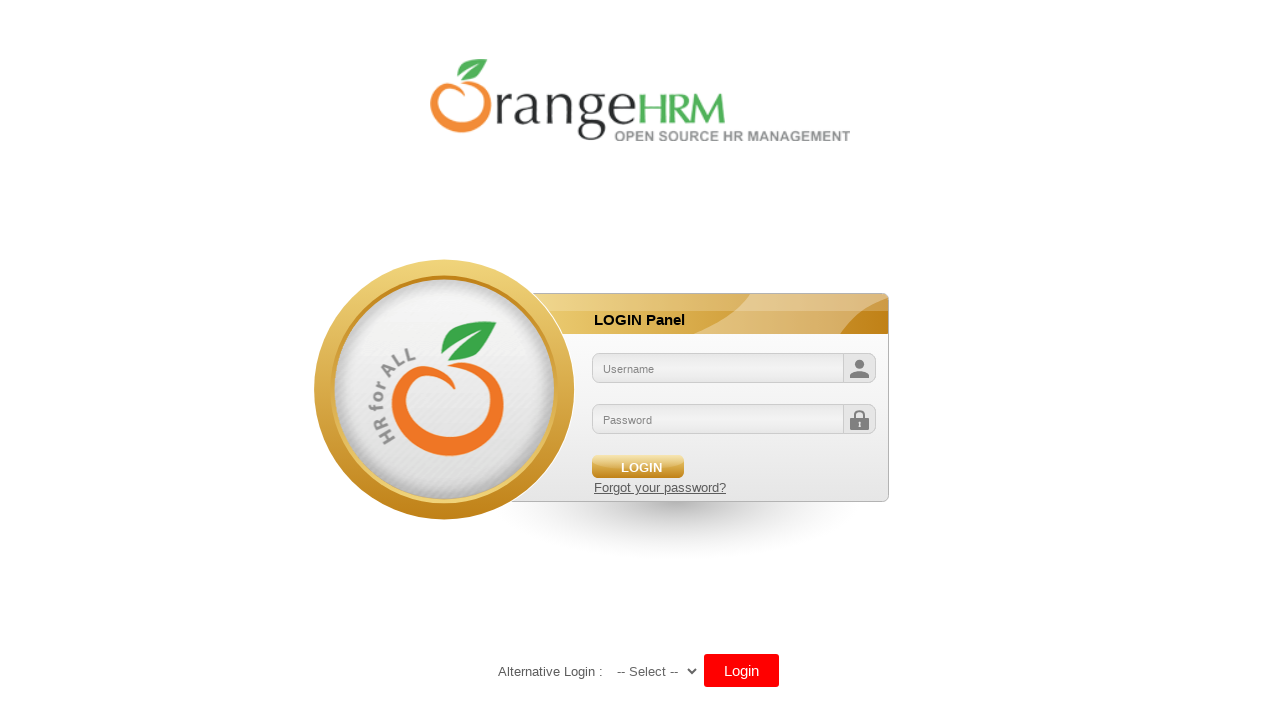

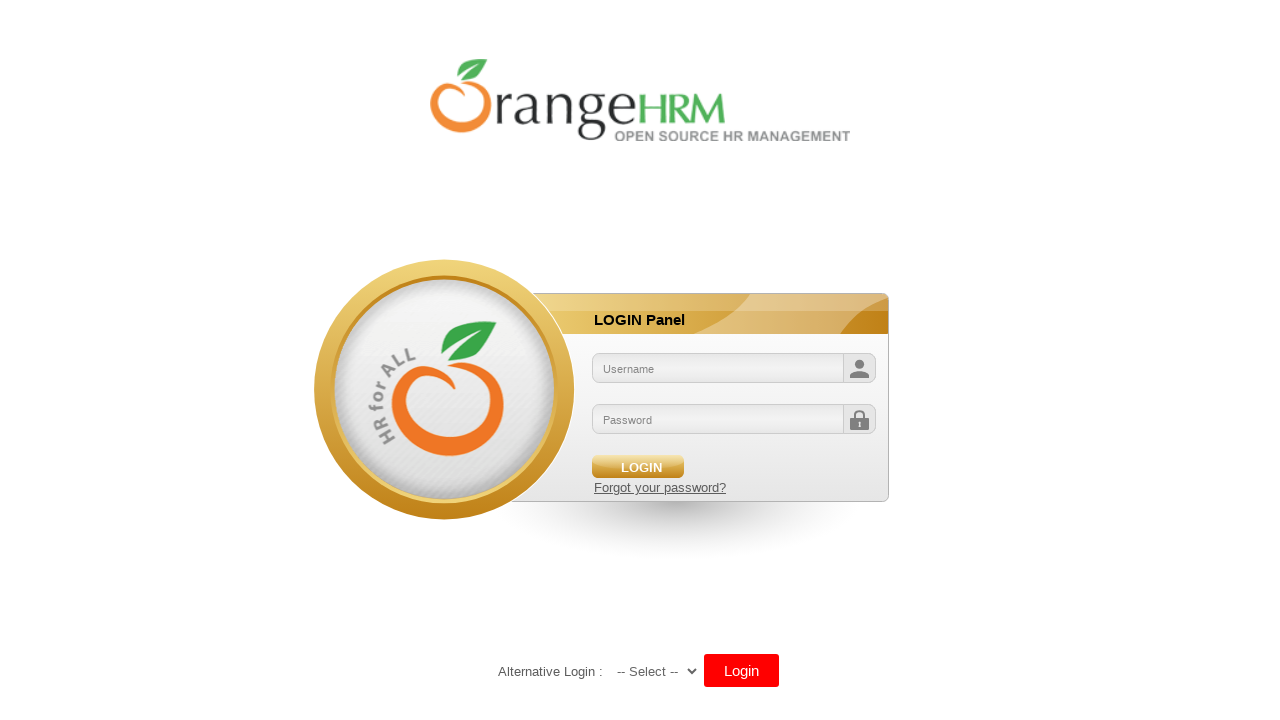